Tests internet speed measurement on Fast.com by clicking to show more details and waiting for download, upload, and latency values to load

Starting URL: https://fast.com/pt/

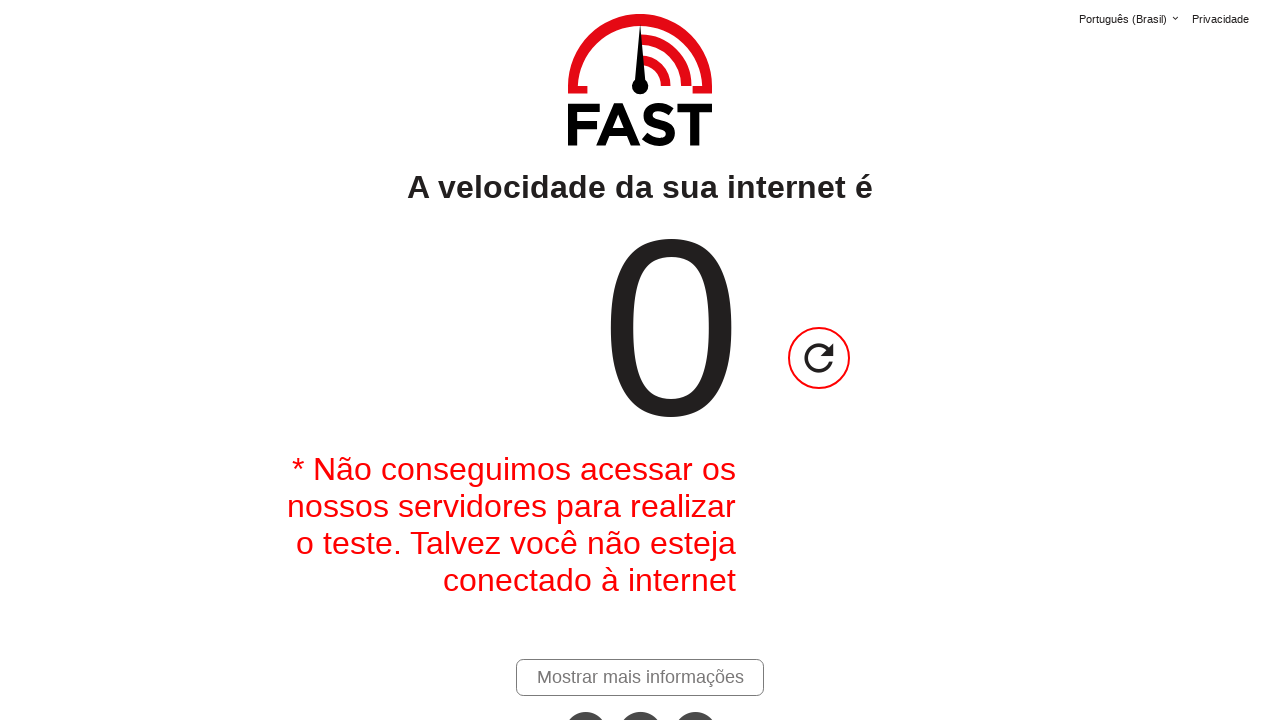

Waited for 'show more details' link to become visible
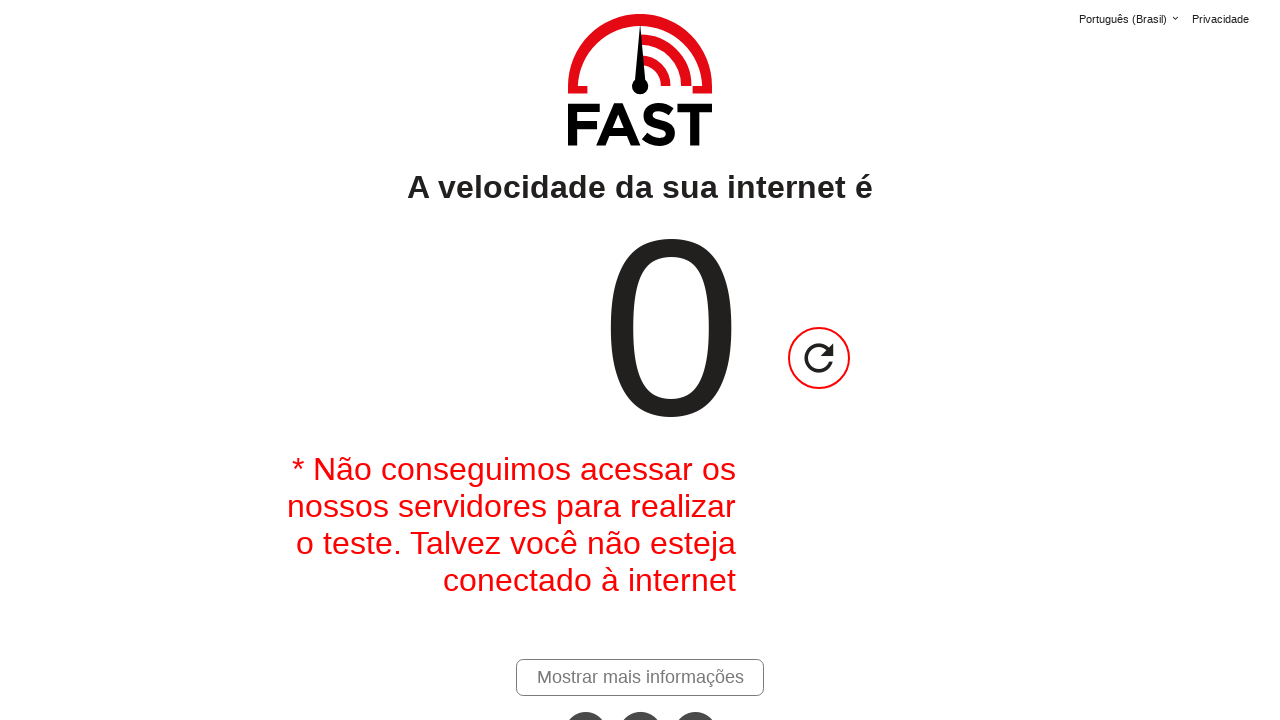

Clicked 'show more details' link to reveal upload and latency information at (640, 677) on xpath=//*[@id="show-more-details-link"]
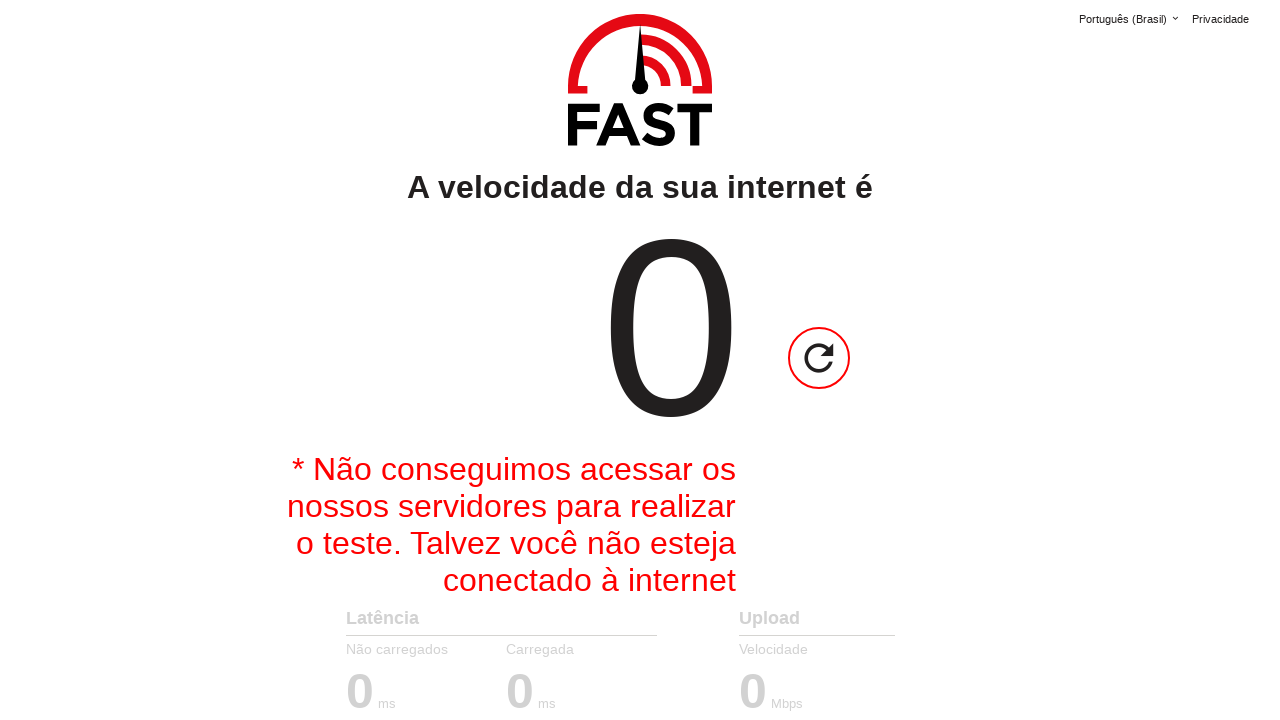

Download speed value loaded and became visible
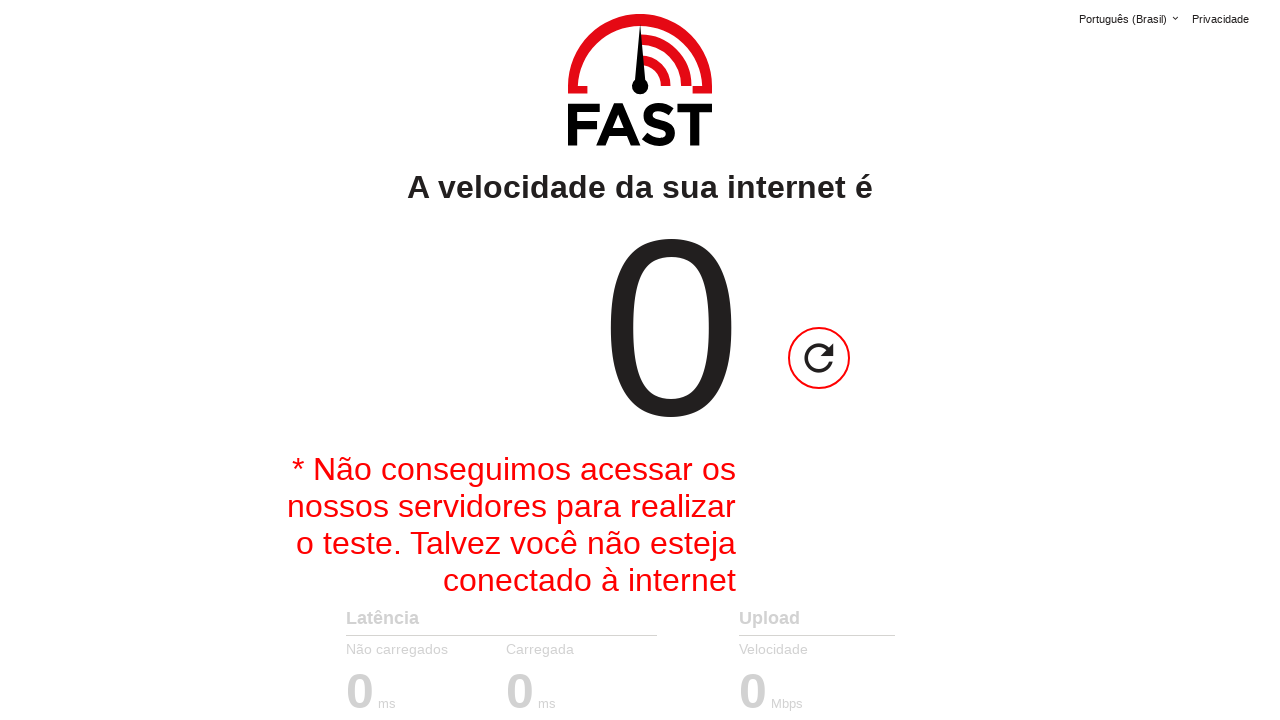

Waited 40 seconds for upload test to complete
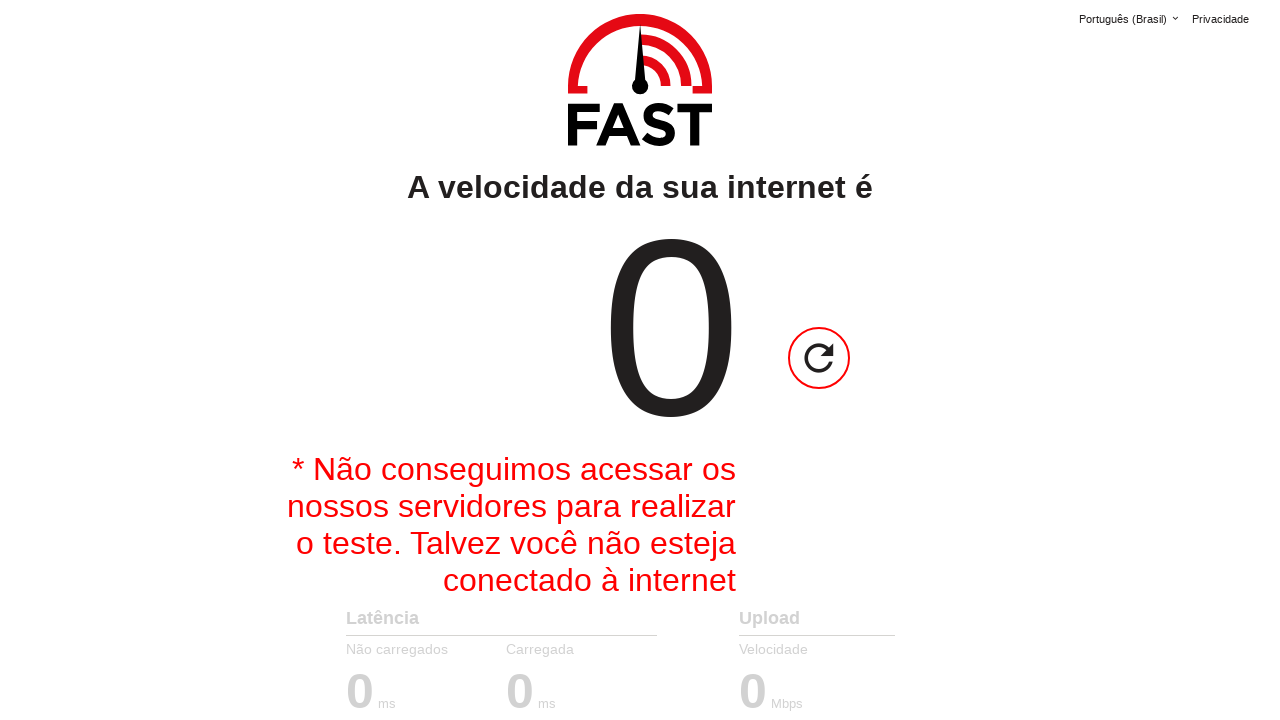

Upload speed value became visible
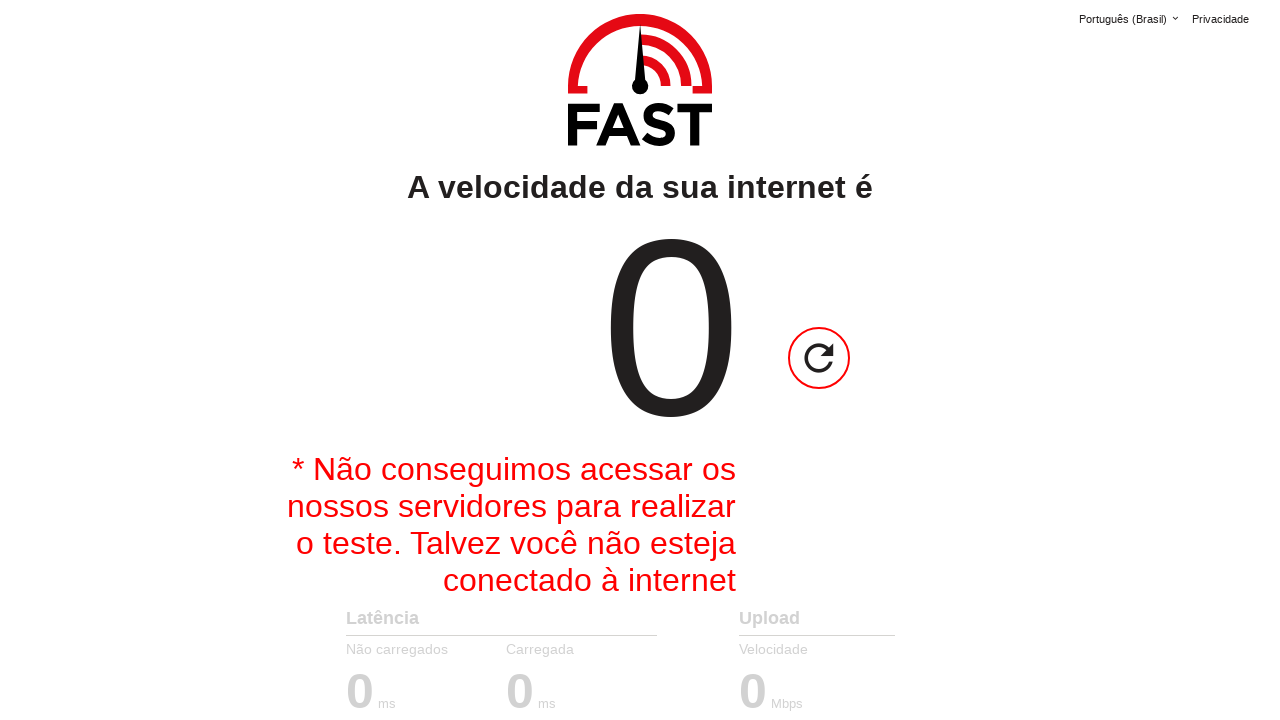

Latency value became visible
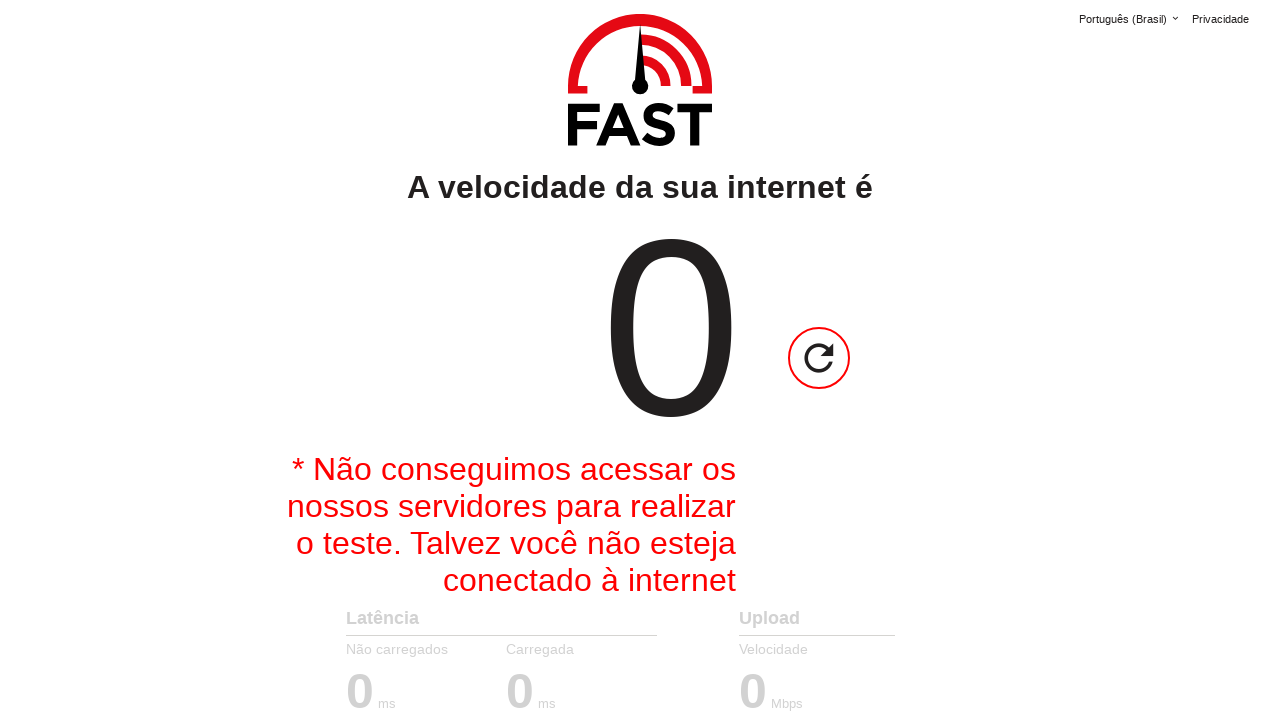

Bufferbloat value became visible
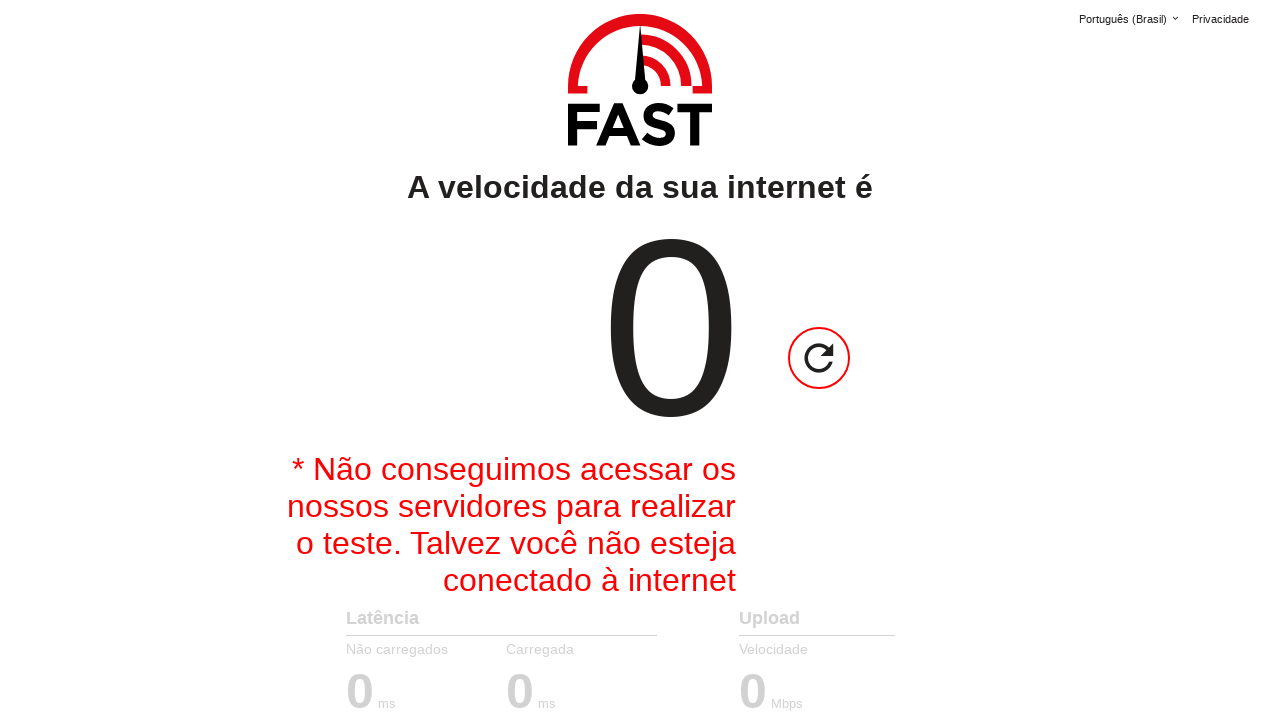

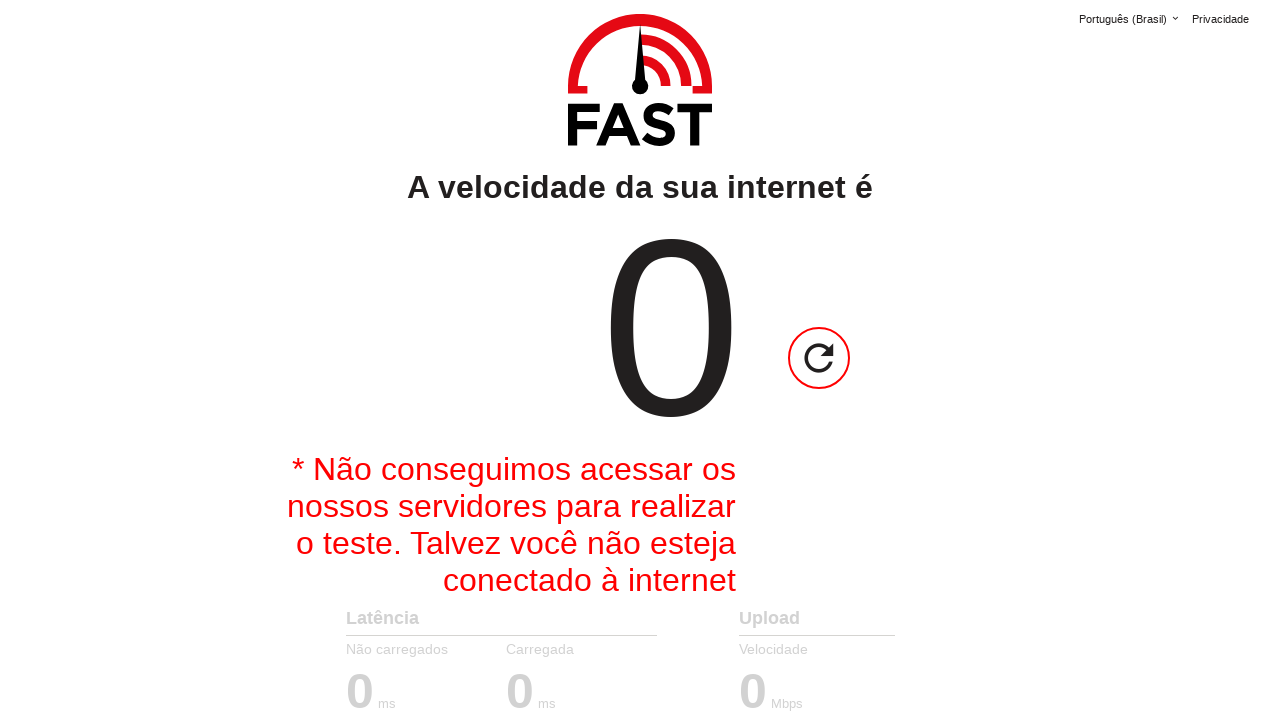